Tests a registration form by filling in personal details including name, email, password, gender selection, skills dropdown, country, addresses, pincode, religion, file upload, checkbox, and form submission with alert handling.

Starting URL: https://grotechminds.com/registration/

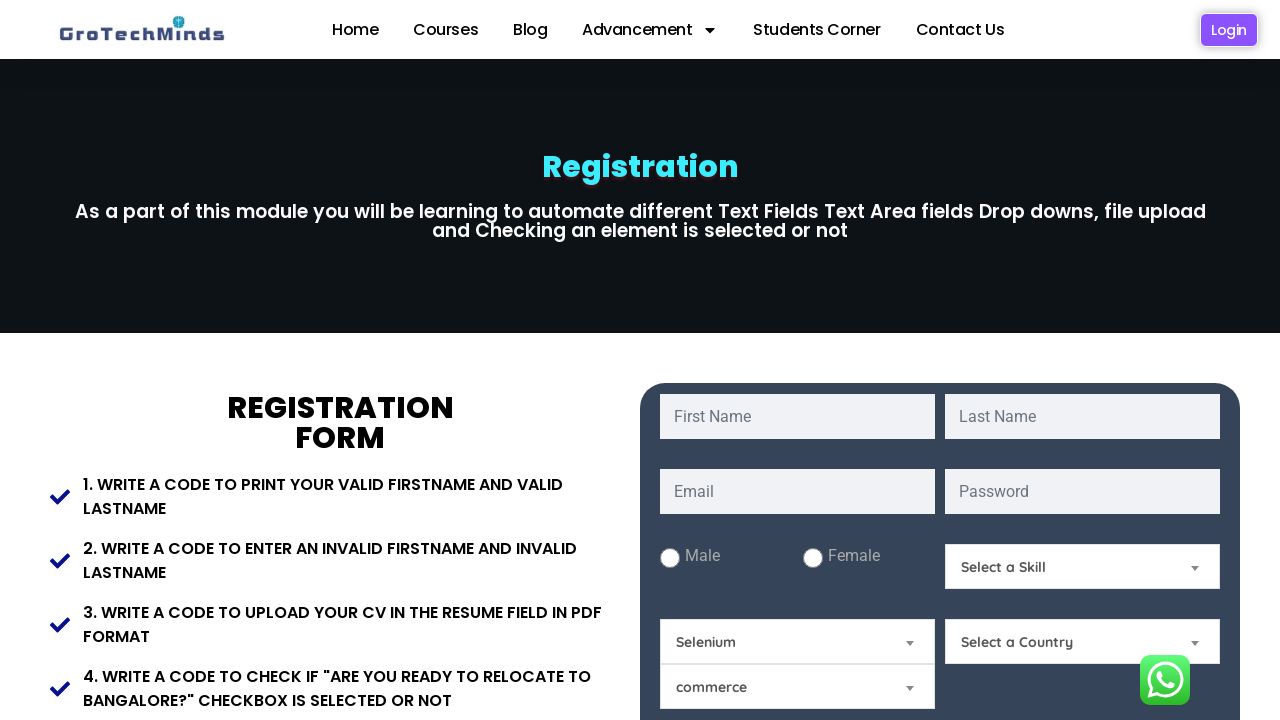

Filled first name field with 'Mariana' on #fname
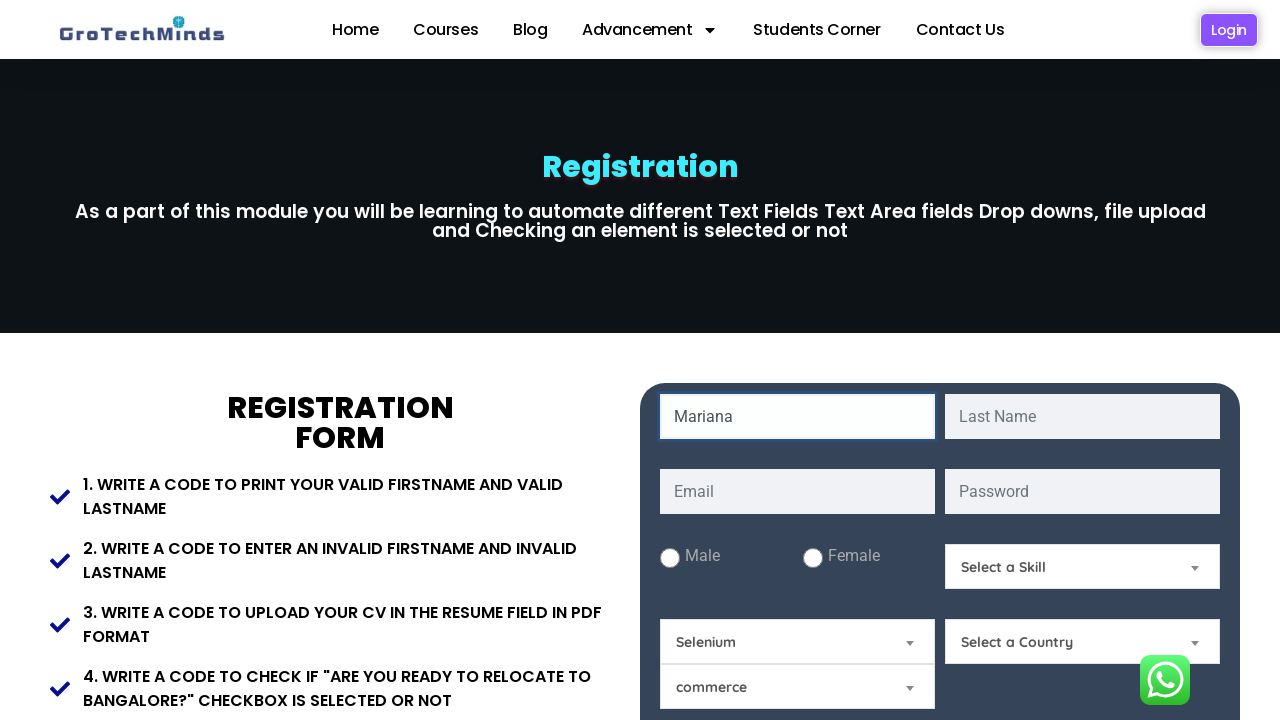

Filled last name field with 'Rodriguez' on #lname
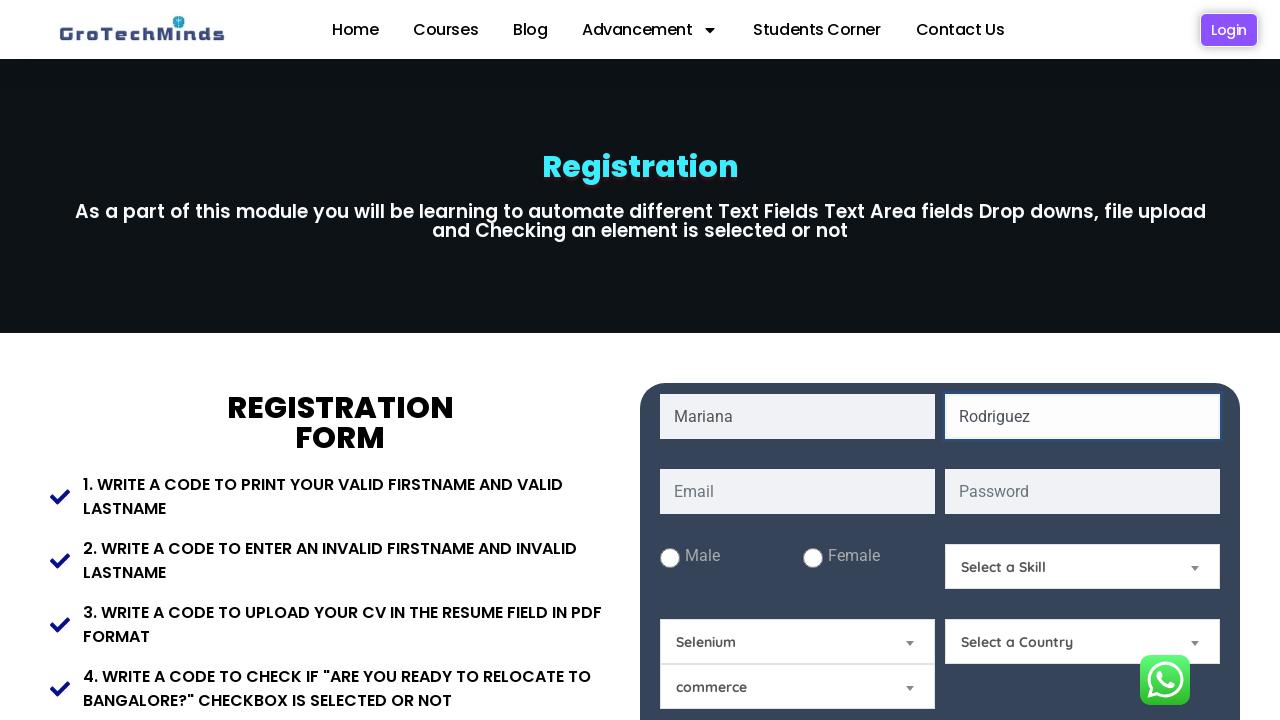

Filled email field with 'mariana.rodriguez@testmail.org' on #email
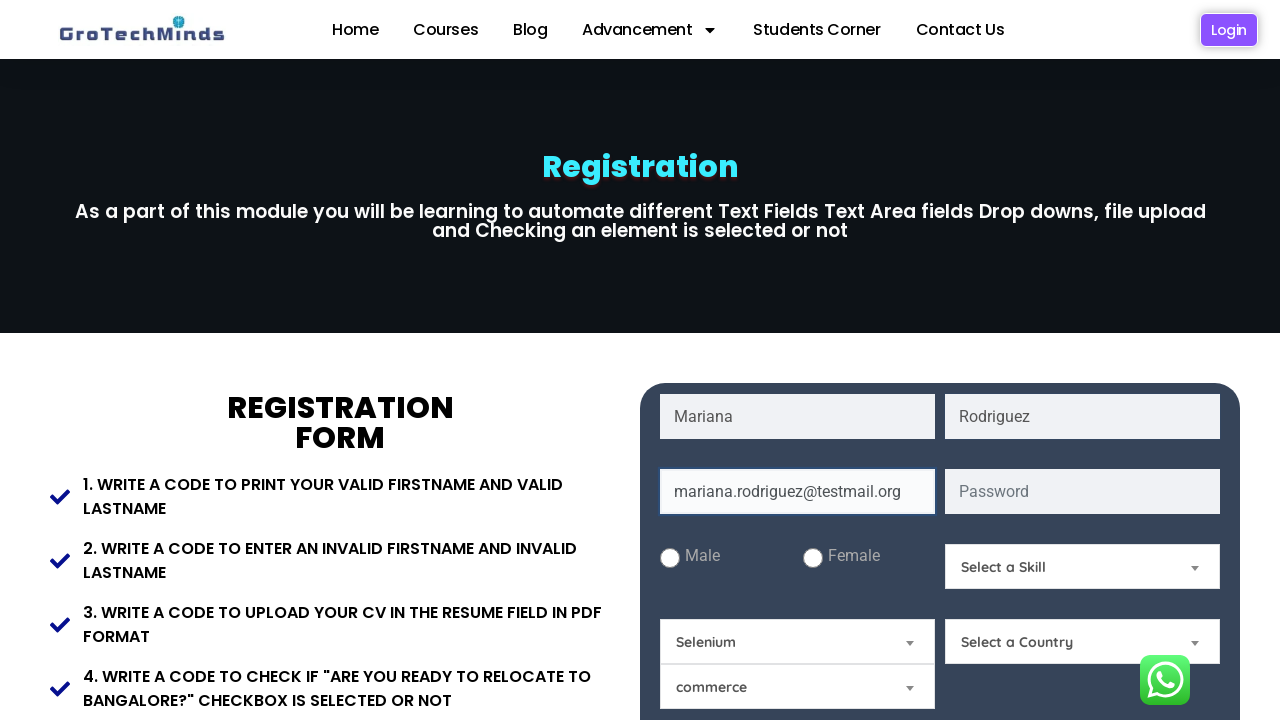

Filled password field with 'SecurePass#42!' on #password
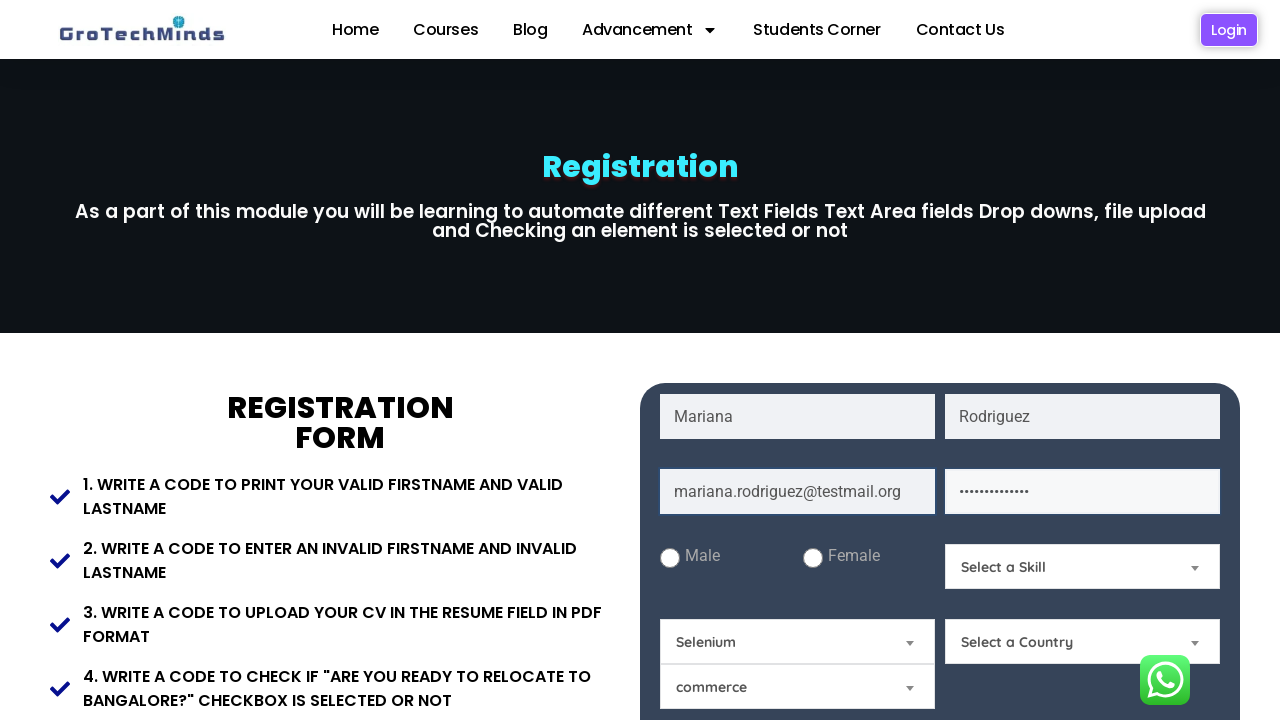

Selected Female gender option at (812, 558) on #Female
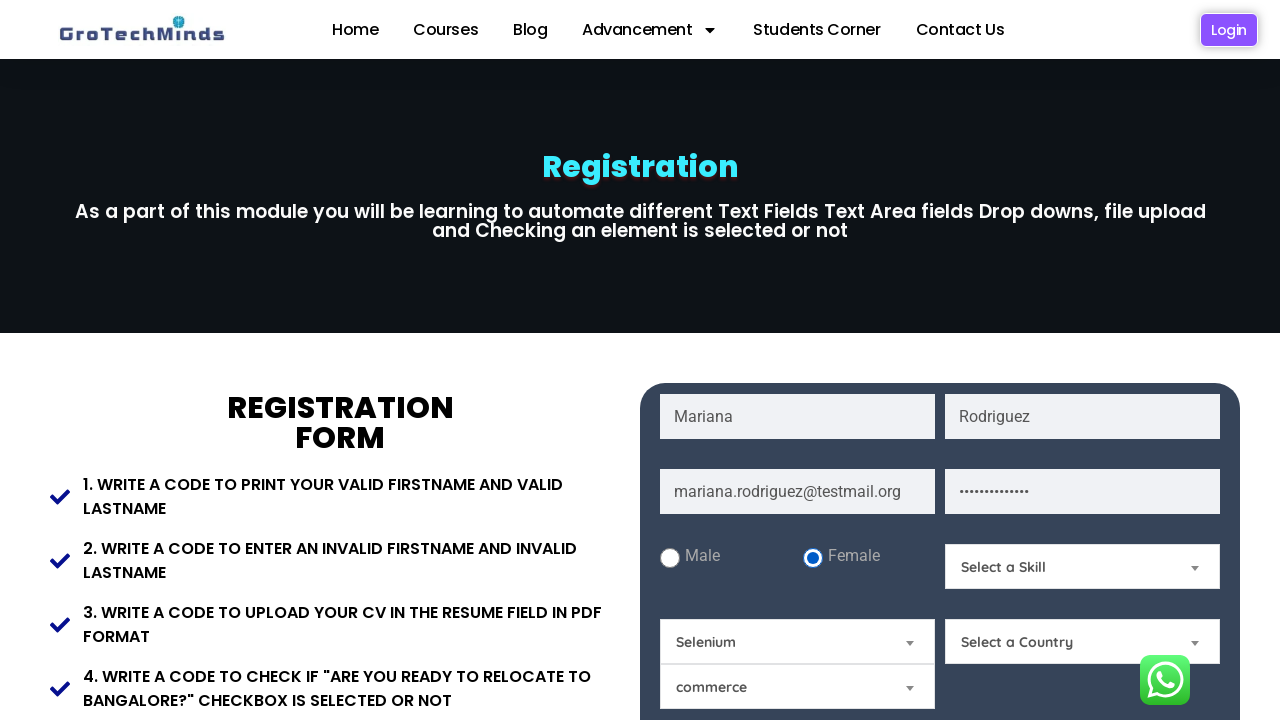

Selected skill option from Skills dropdown on #Skills
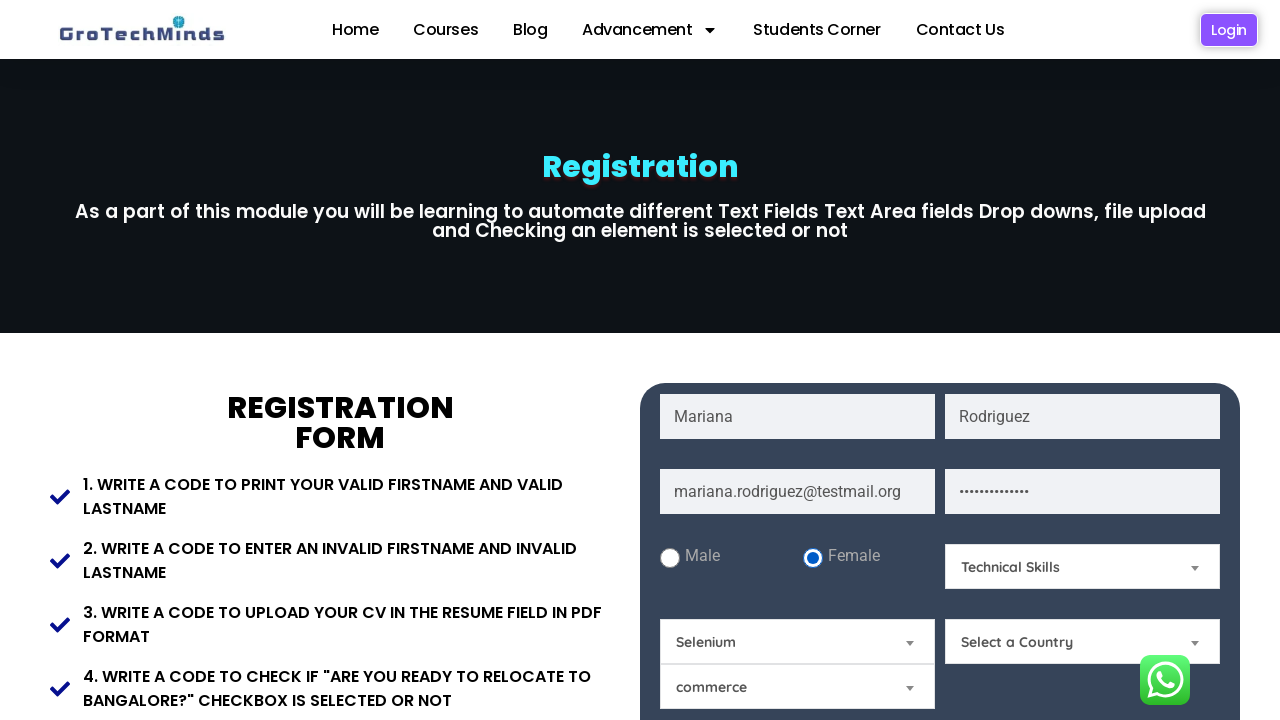

Selected 'India' from Country dropdown on #Country
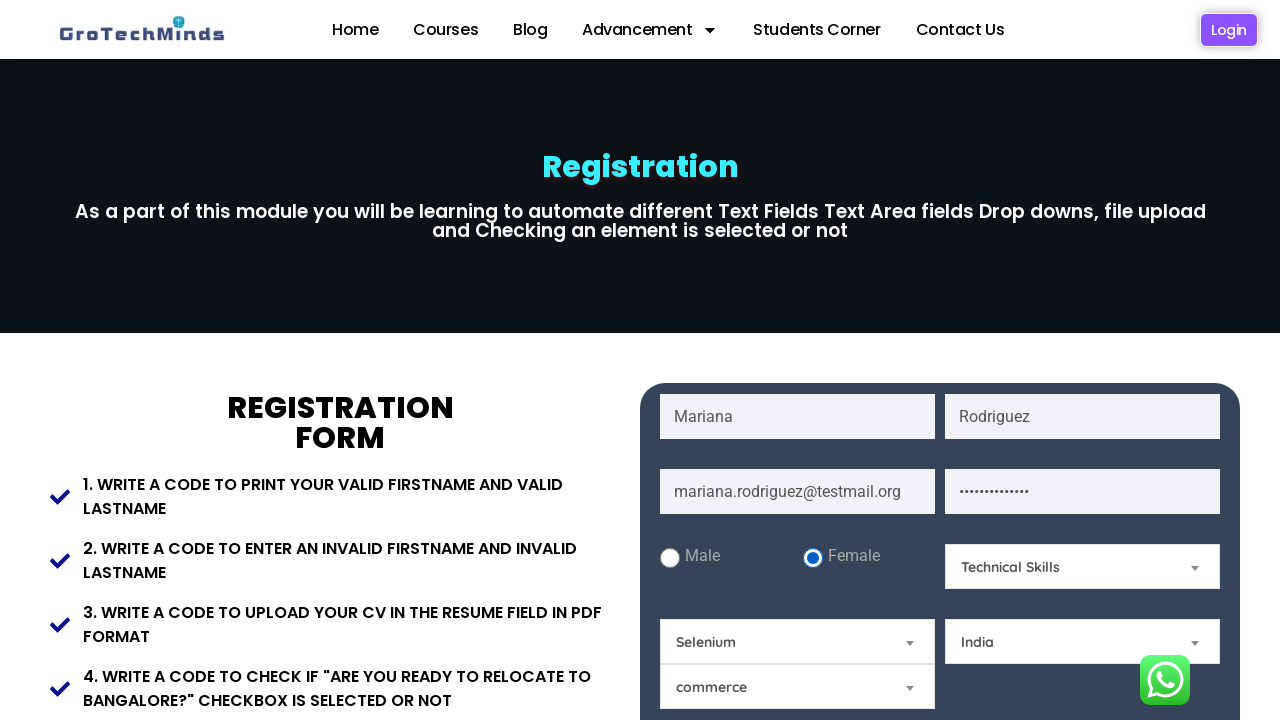

Filled present address field with '456, Oak Street, Sector 12' on #Present-Address
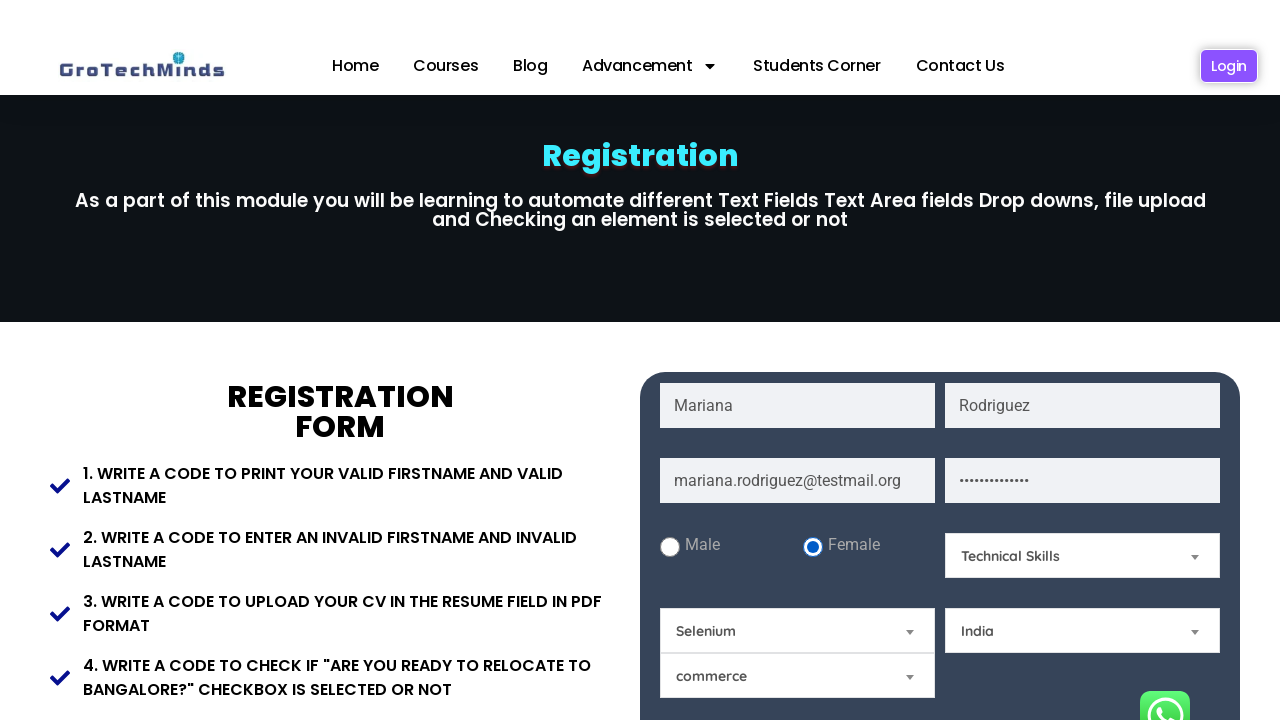

Filled permanent address field with '456, Oak Street, Sector 12' on #Permanent-Address
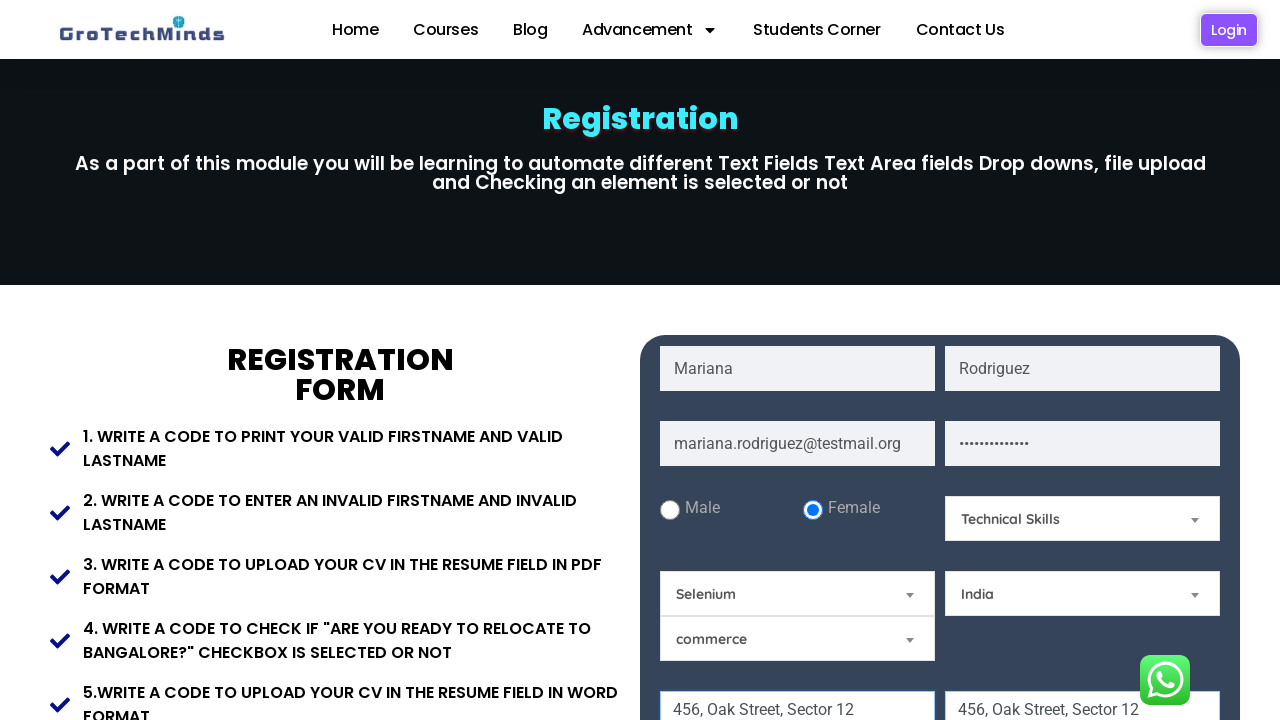

Filled pincode field with '110025' on #Pincode
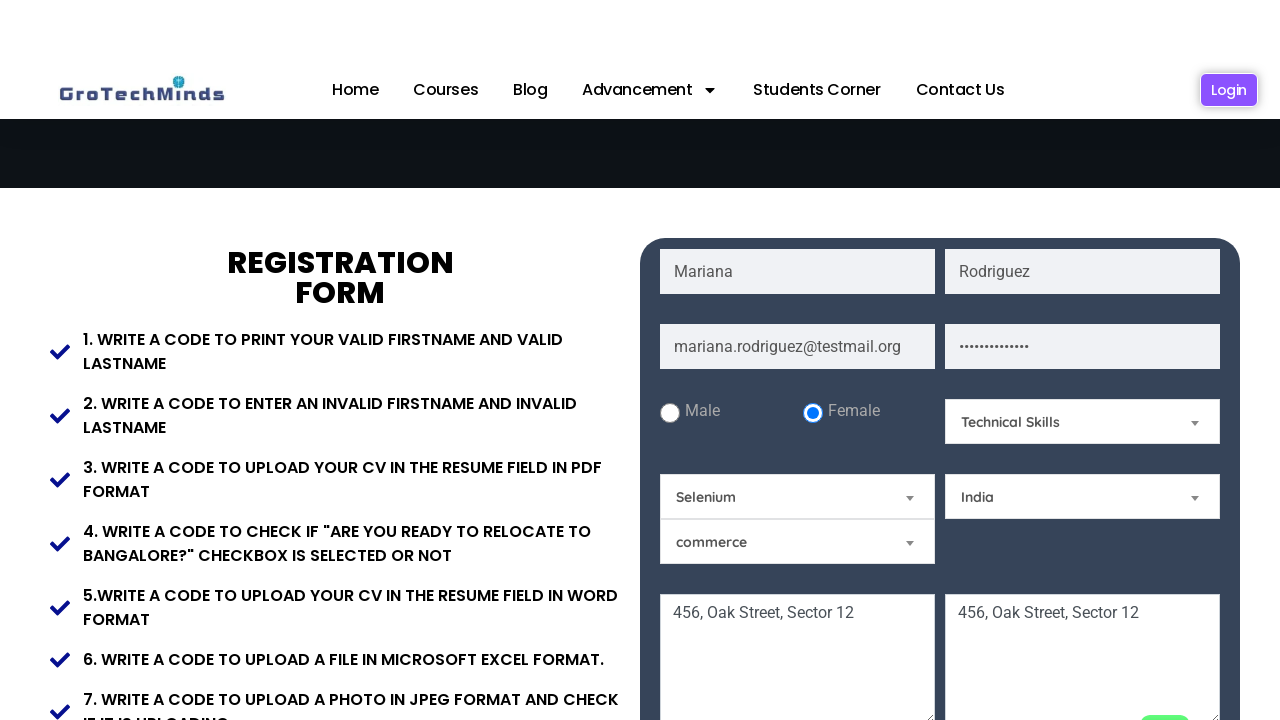

Selected religion option from Religion dropdown by index 1 on #Relegion
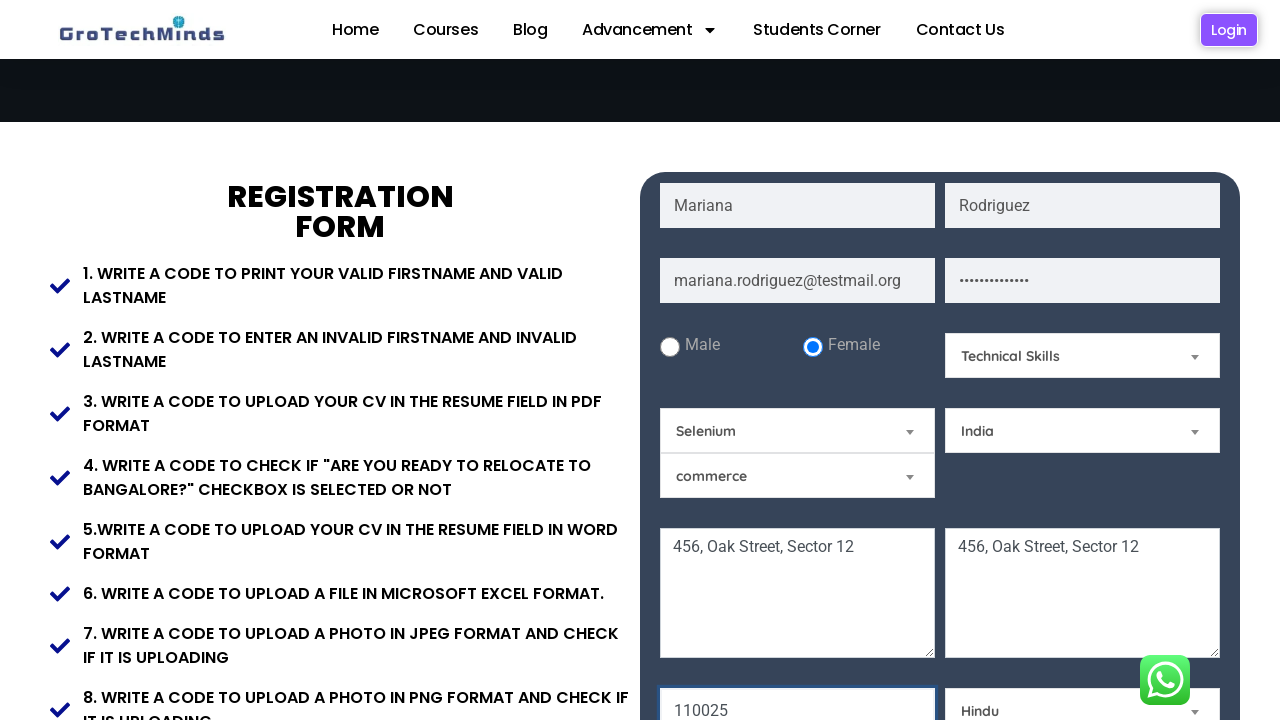

Set file input with empty array placeholder
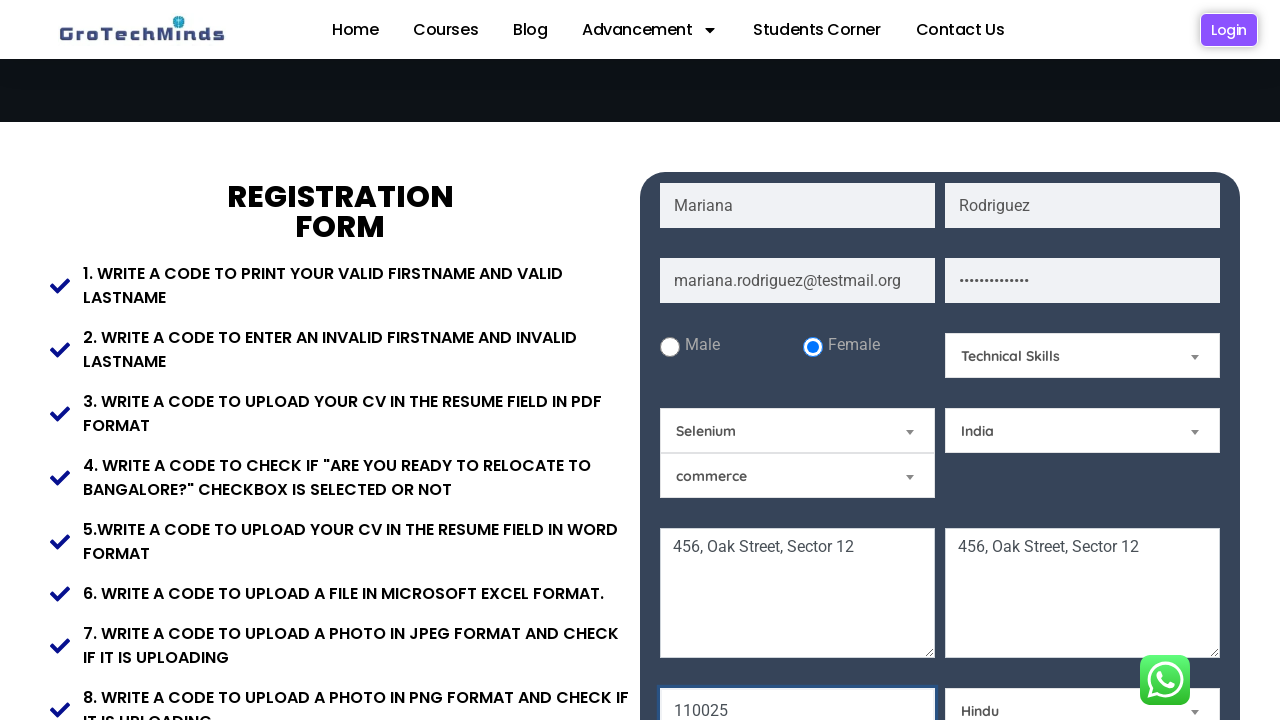

Clicked relocate checkbox at (975, 360) on #relocate
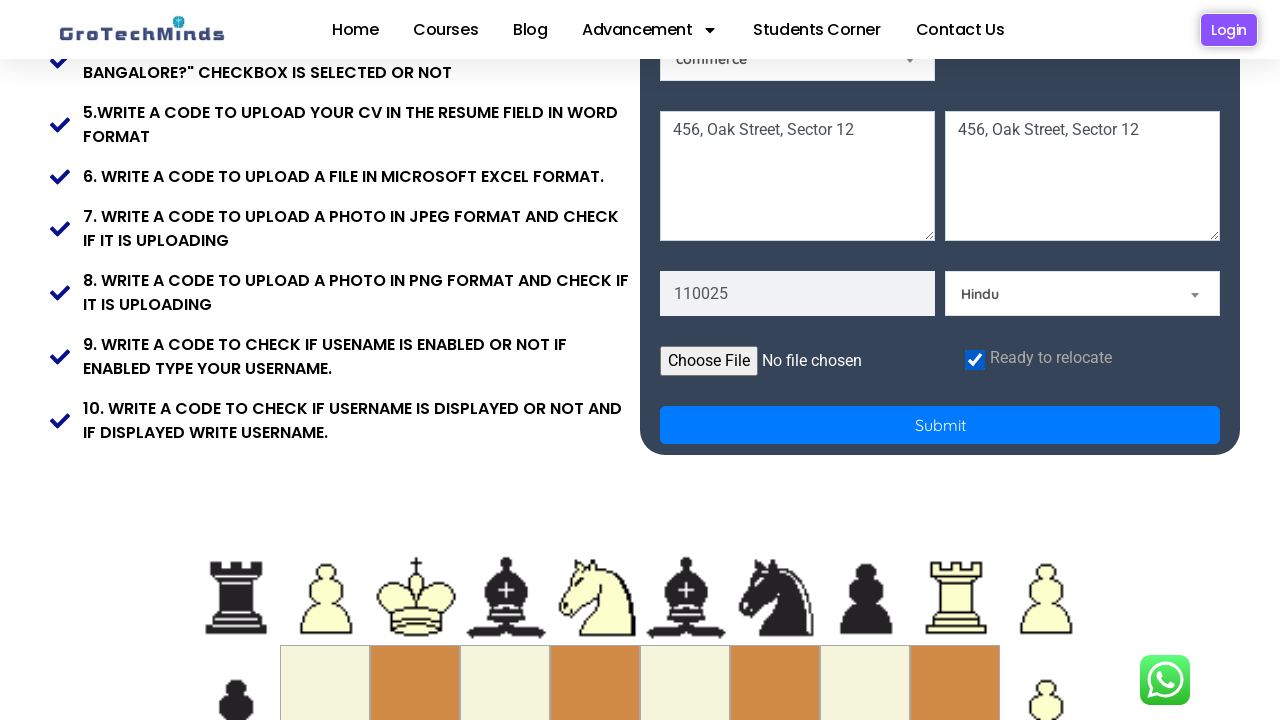

Clicked form submit button at (940, 425) on [name='Submit']
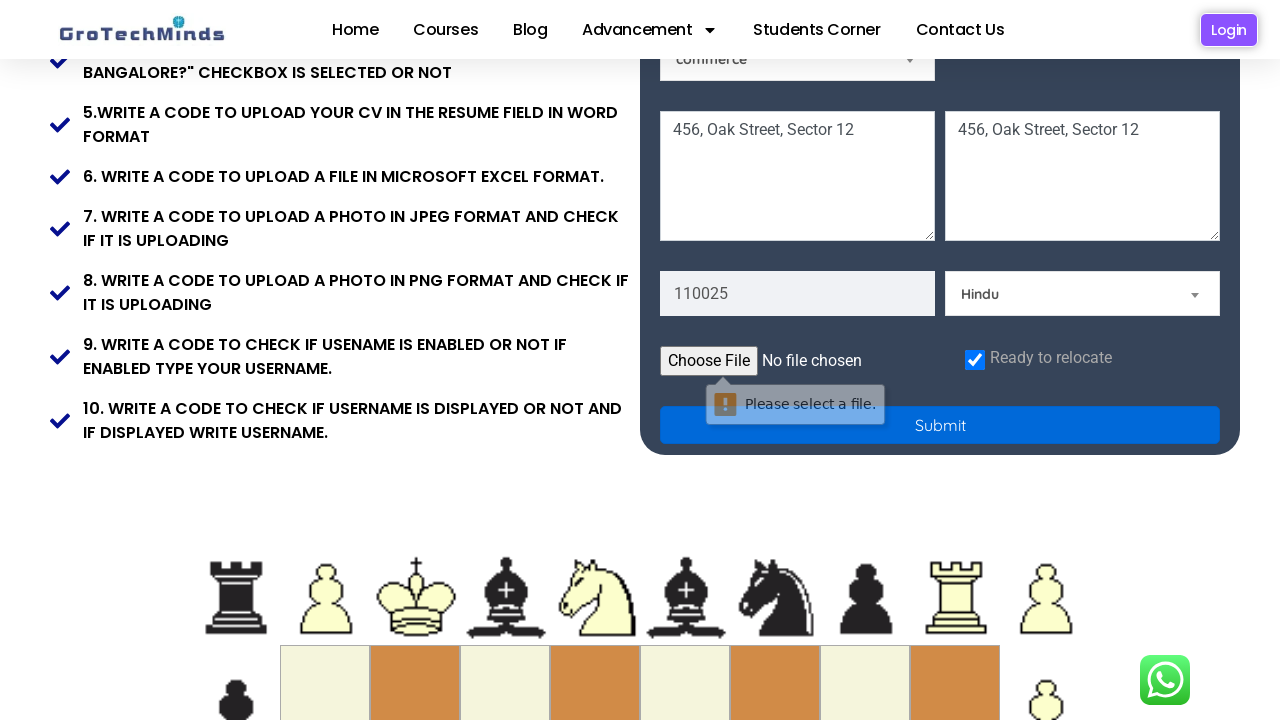

Set up dialog handler to accept alert
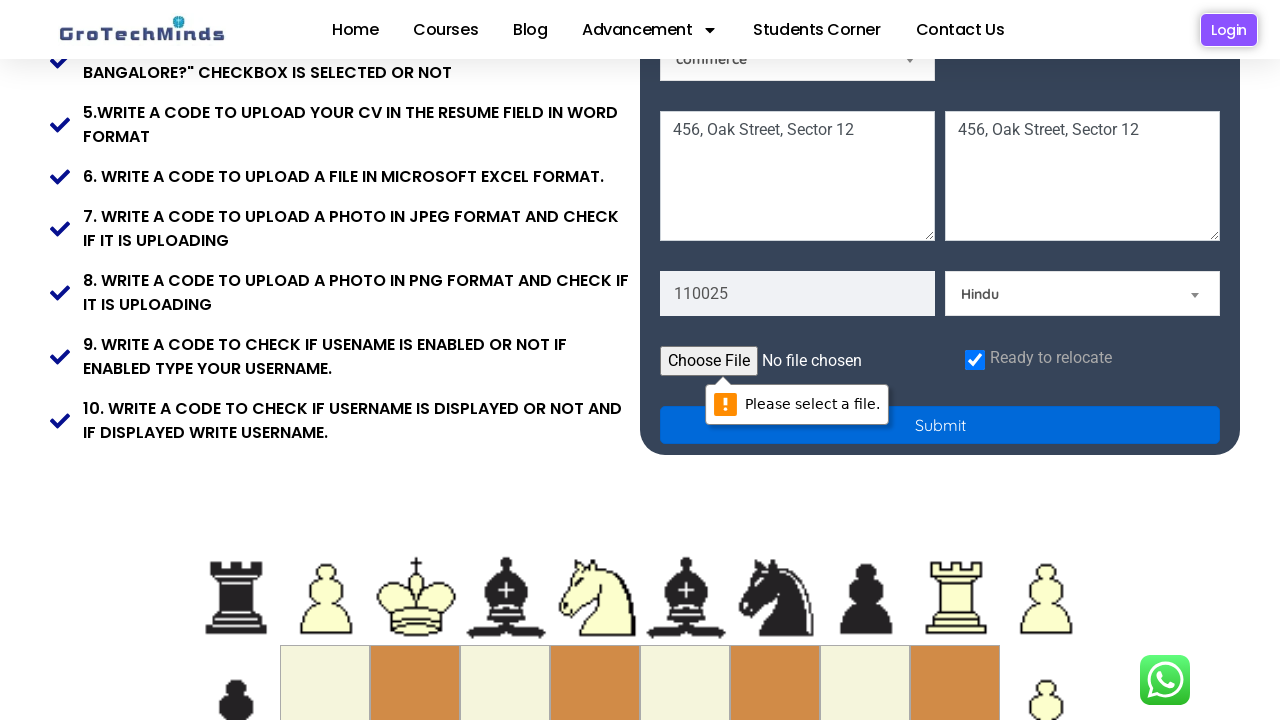

Waited 1000ms for alert to appear and be handled
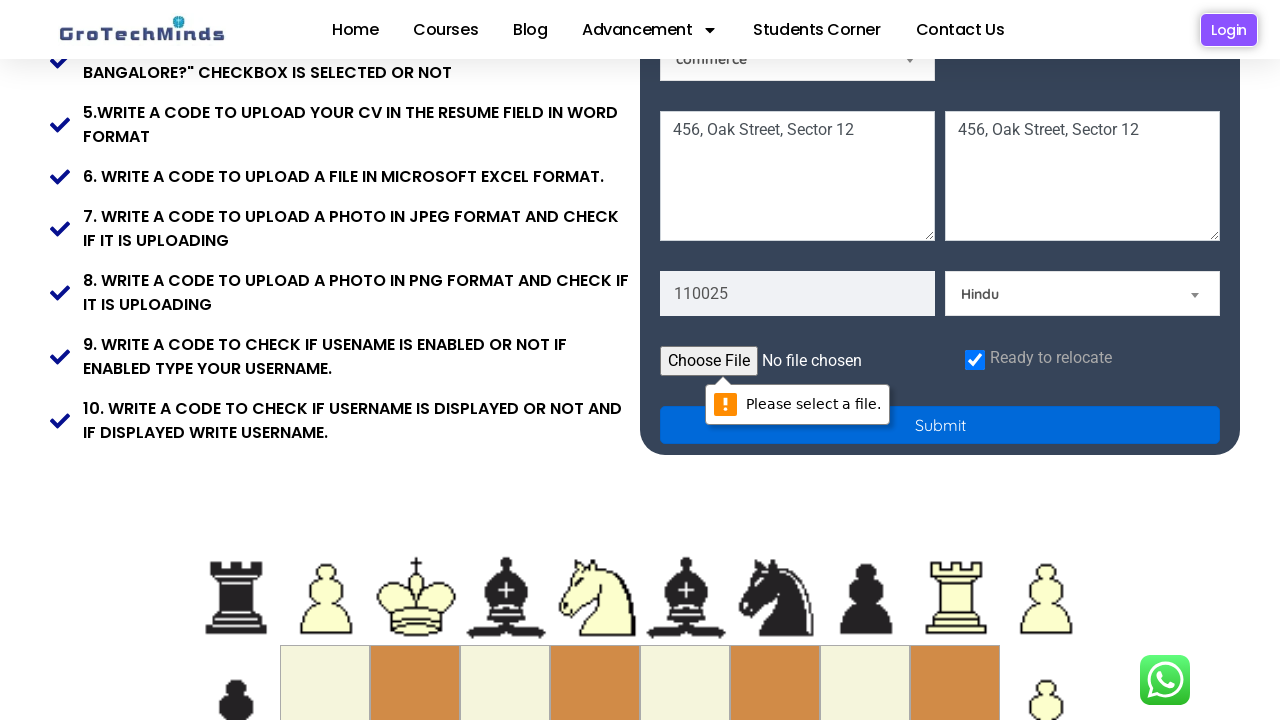

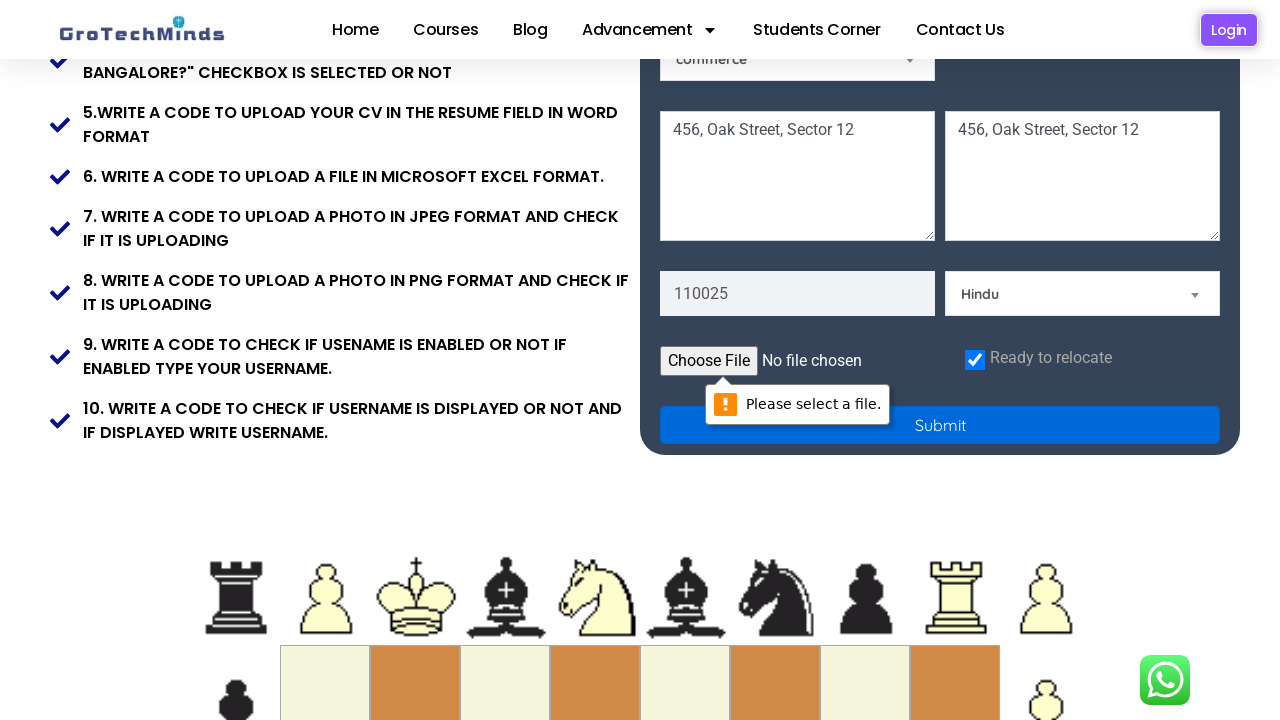